Tests triangle classifier with non-numeric inputs (a, b, c) expecting an error for side 1

Starting URL: https://testpages.eviltester.com/styled/apps/triangle/triangle001.html

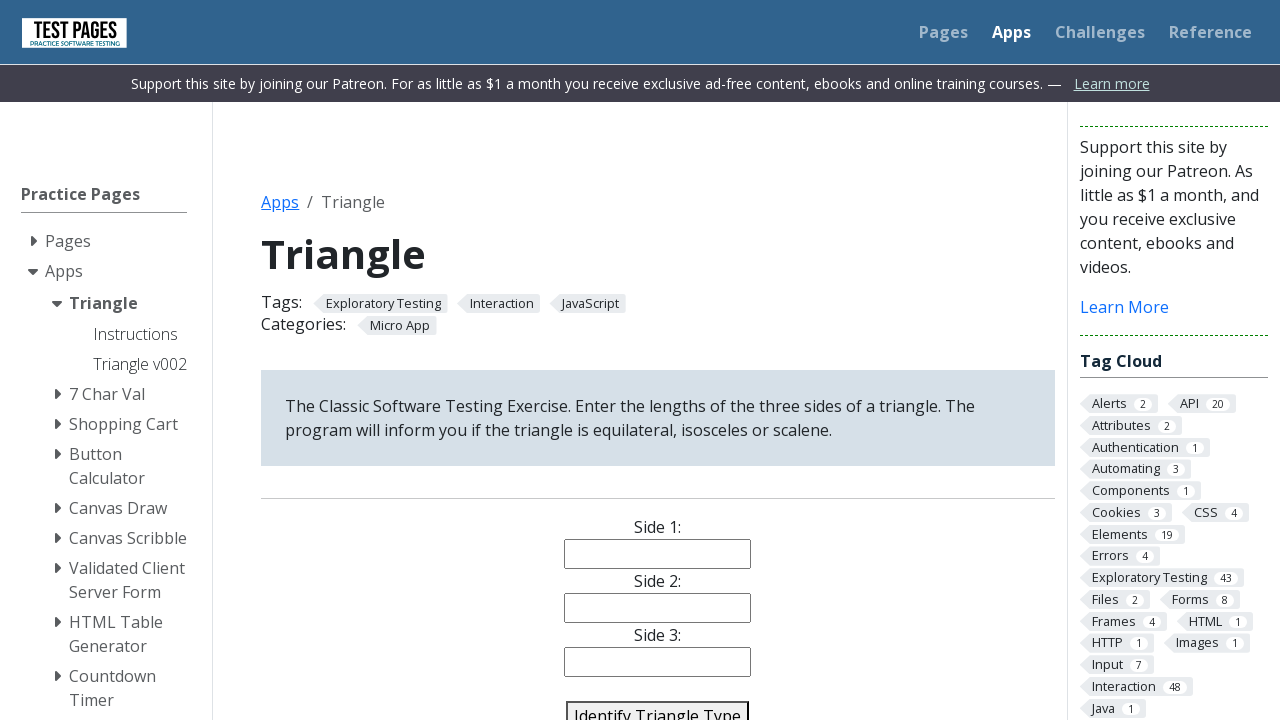

Cleared side 1 input field on #side1
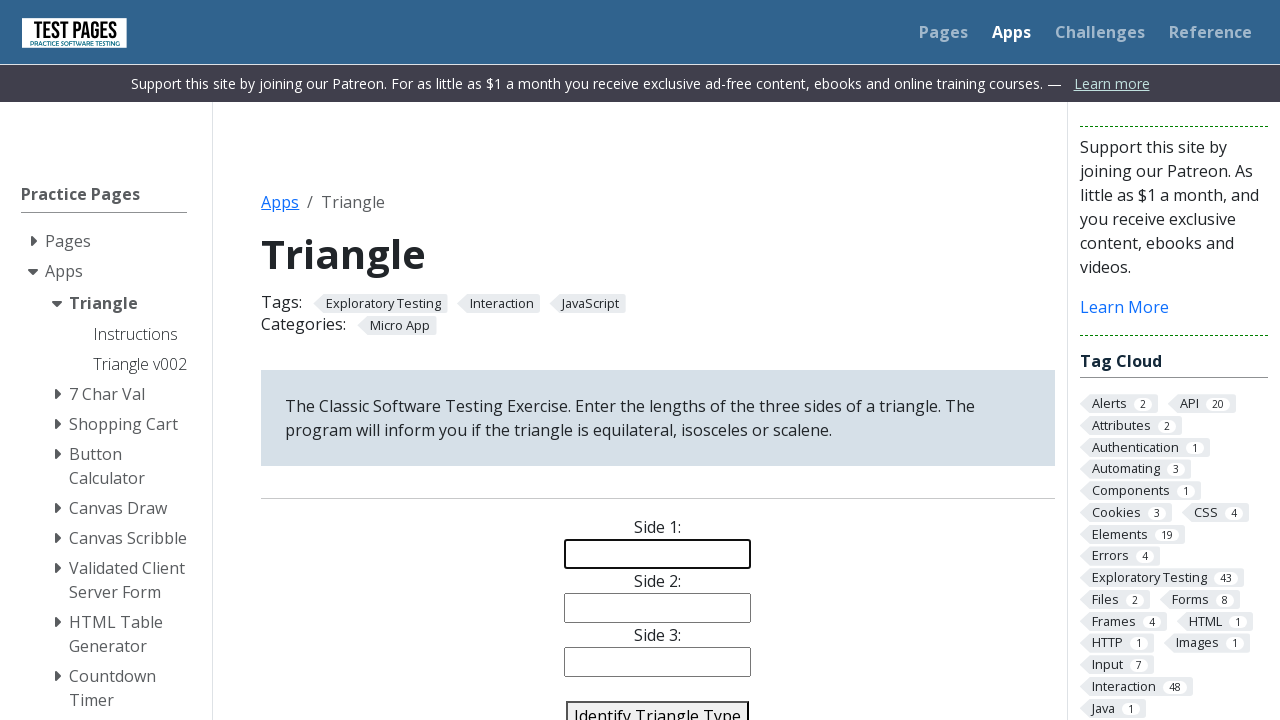

Cleared side 2 input field on #side2
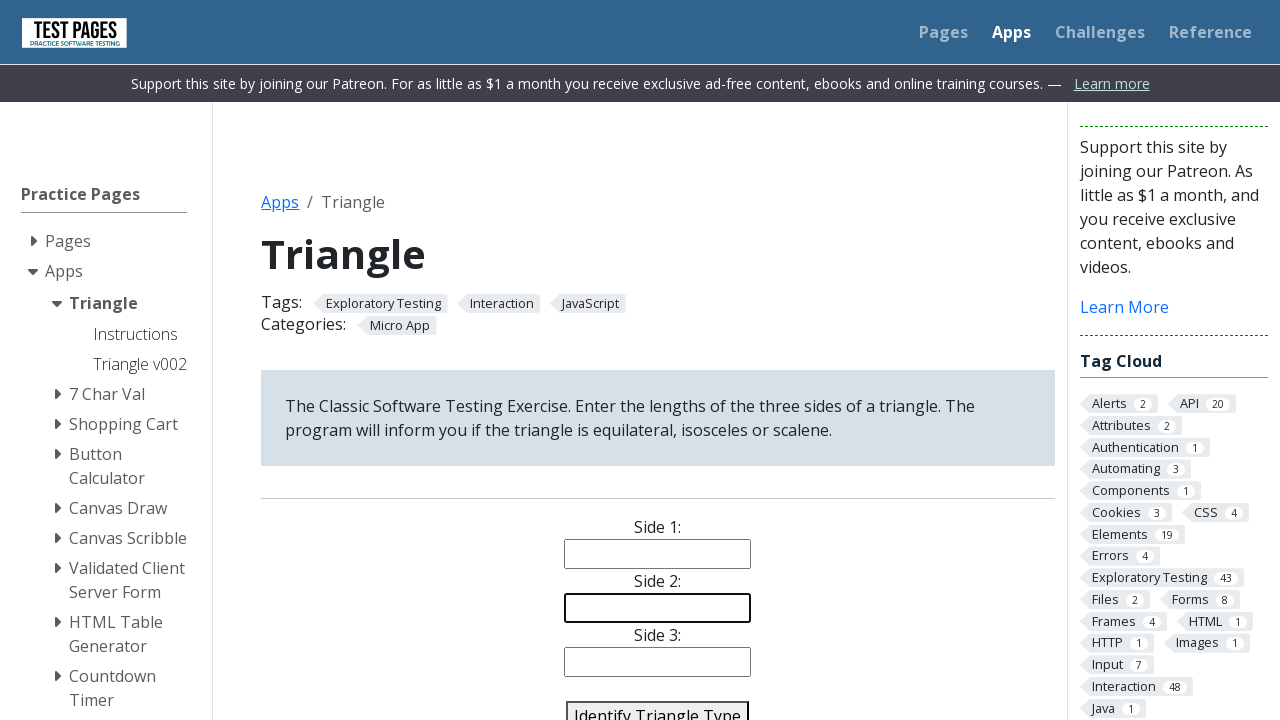

Cleared side 3 input field on #side3
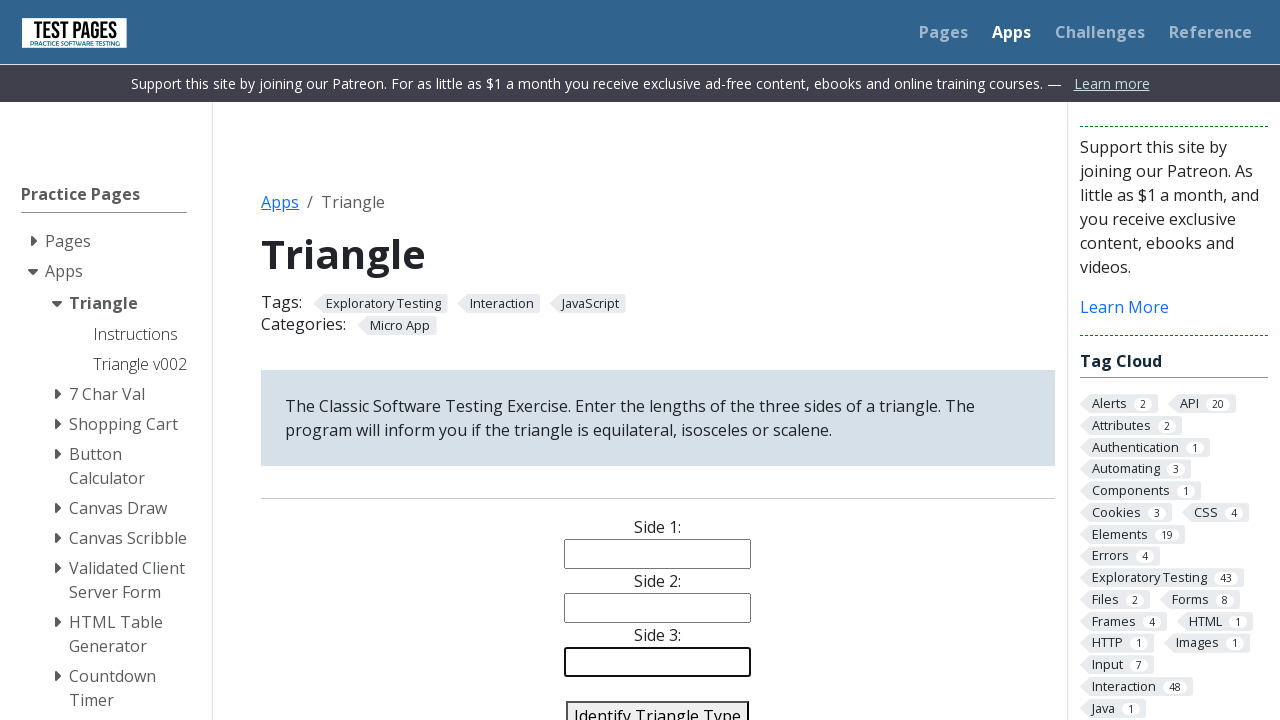

Filled side 1 with non-numeric value 'a' on #side1
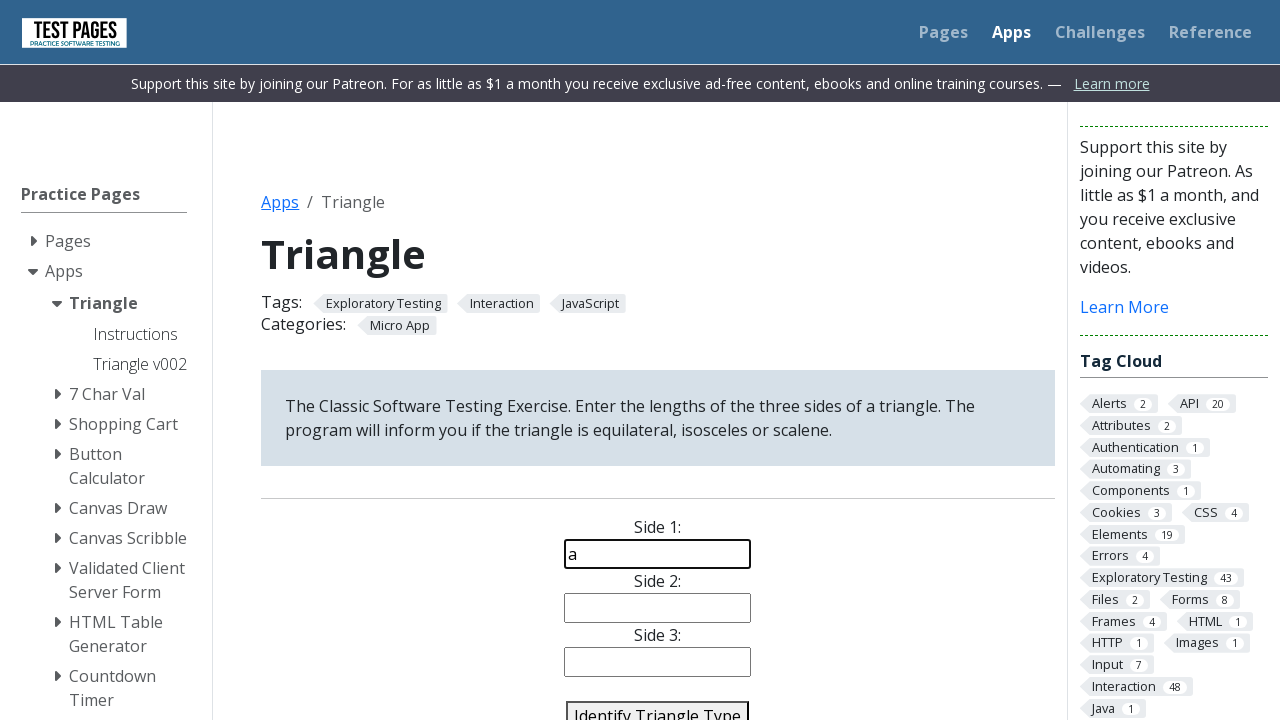

Filled side 2 with non-numeric value 'b' on #side2
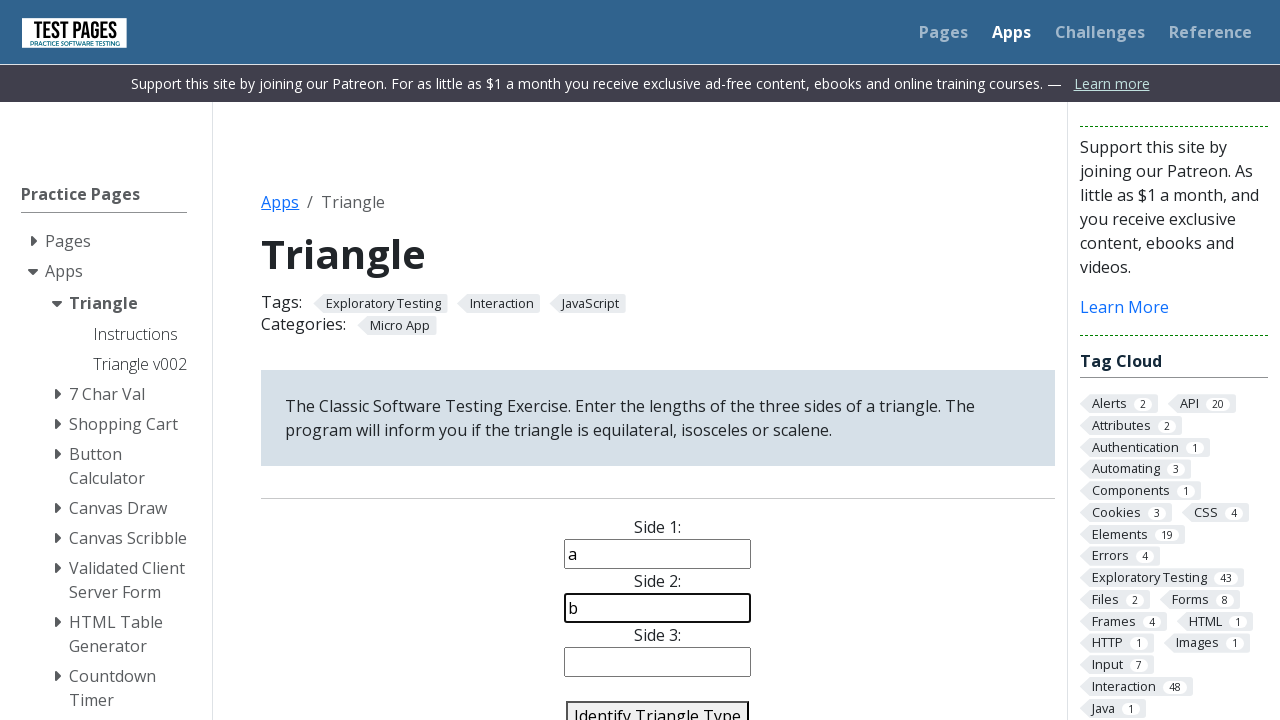

Filled side 3 with non-numeric value 'c' on #side3
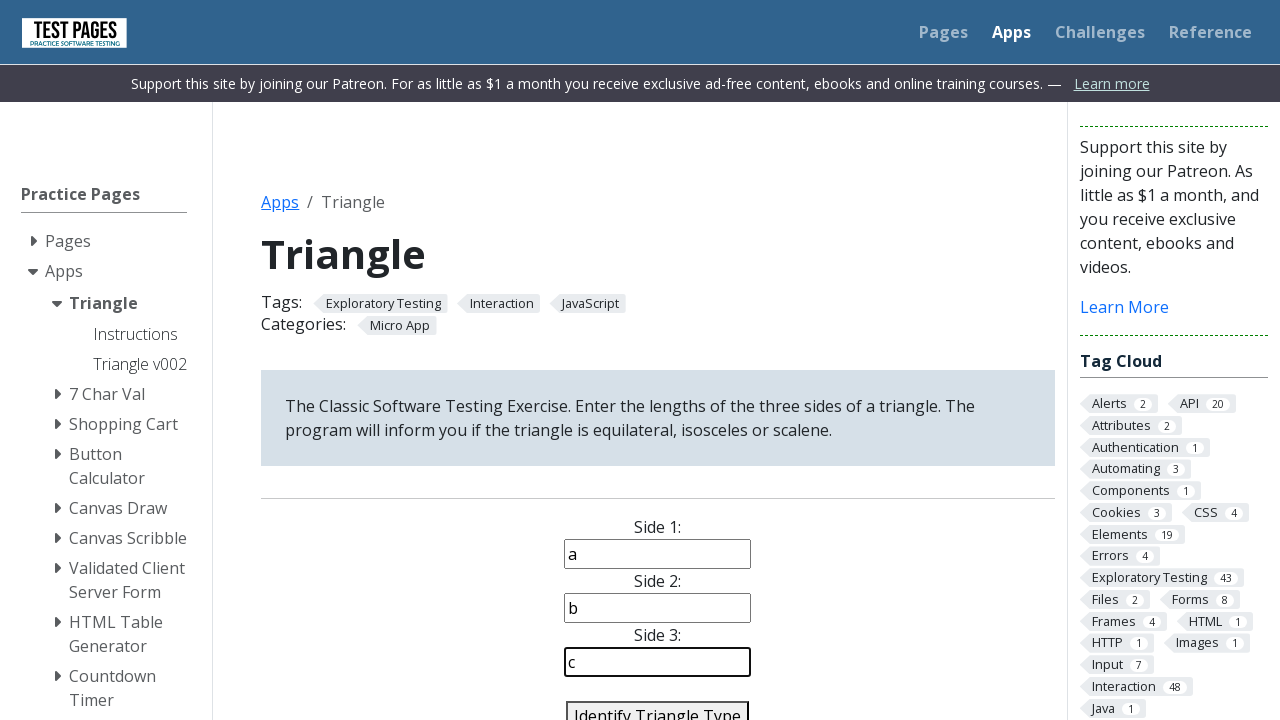

Clicked calculate button to classify triangle at (658, 705) on #identify-triangle-action
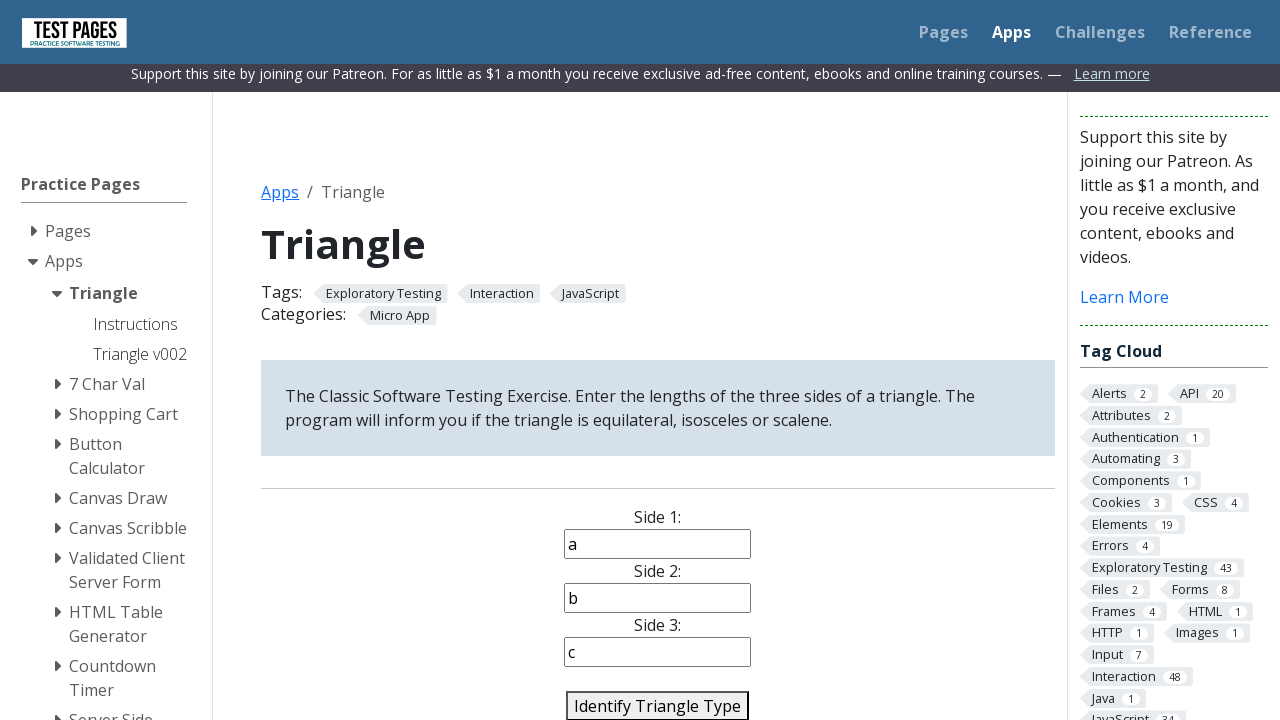

Verified error message for non-numeric side 1 input
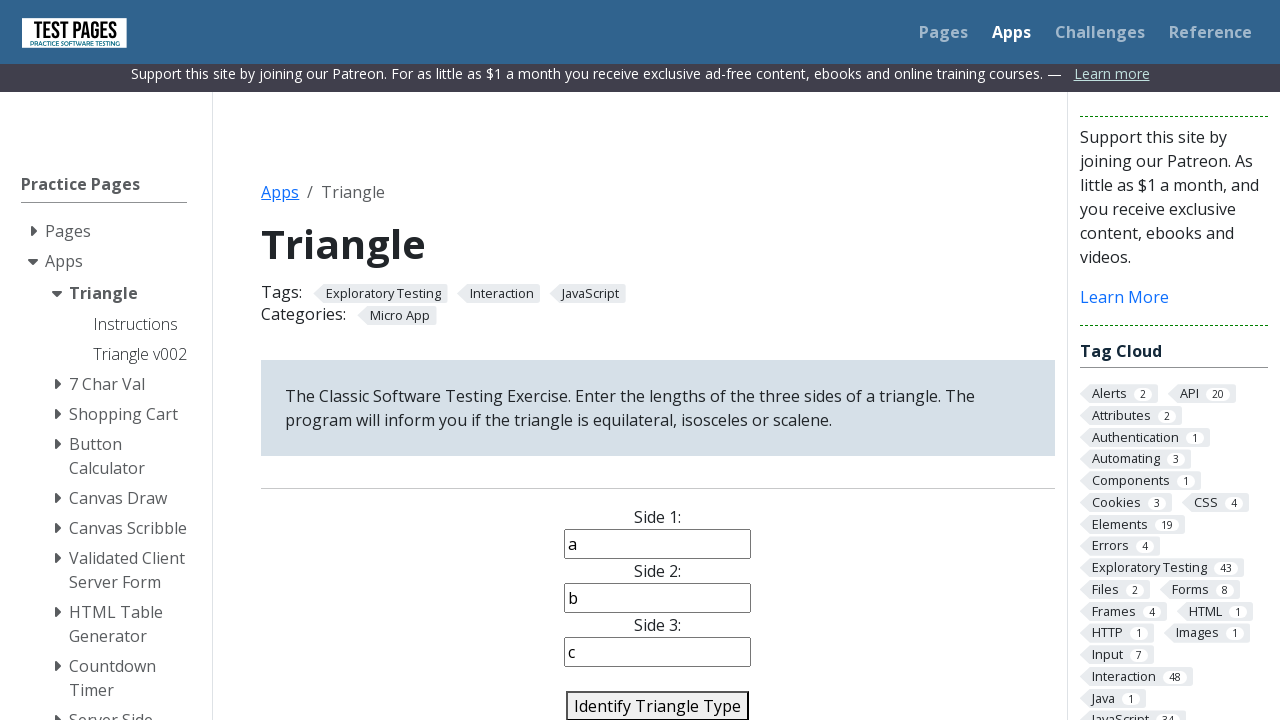

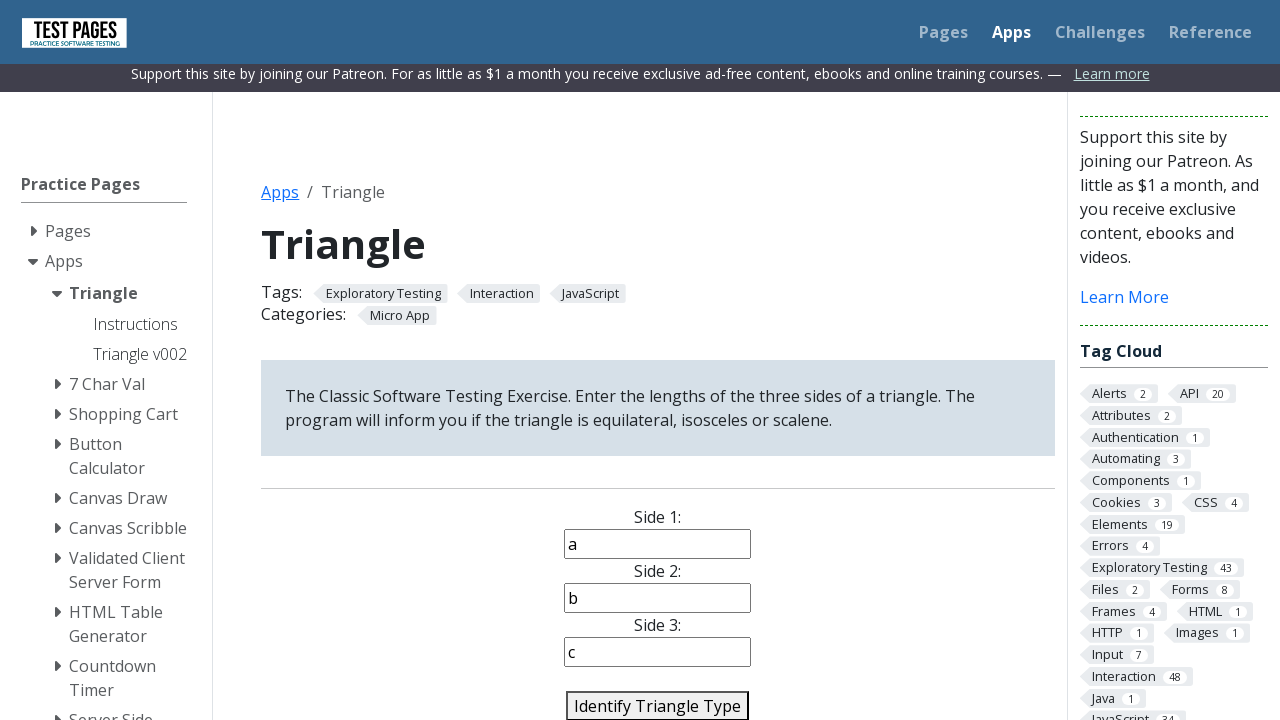